Navigates to a movie listing page, extracts links to individual movie detail pages, then visits each detail page and verifies that name and message elements are present on the page.

Starting URL: https://ssr1.scrape.center/

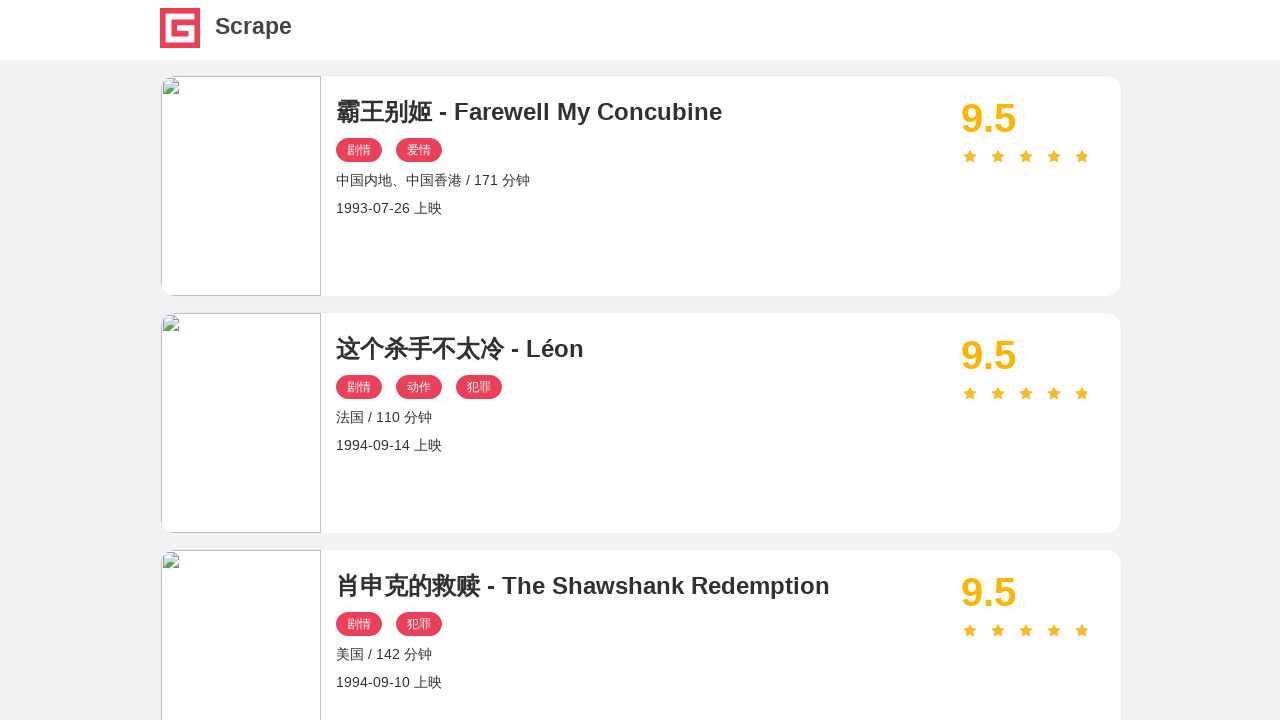

Waited for page to fully load (networkidle)
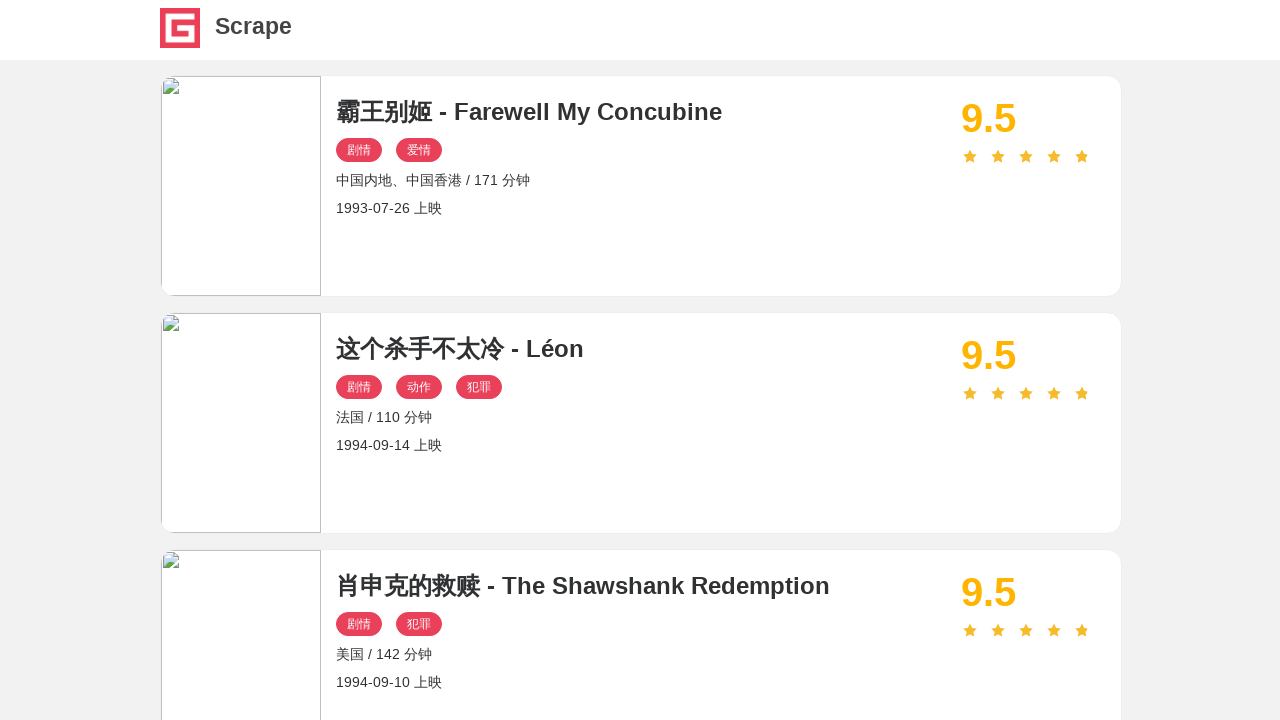

Retrieved all movie detail links from listing page
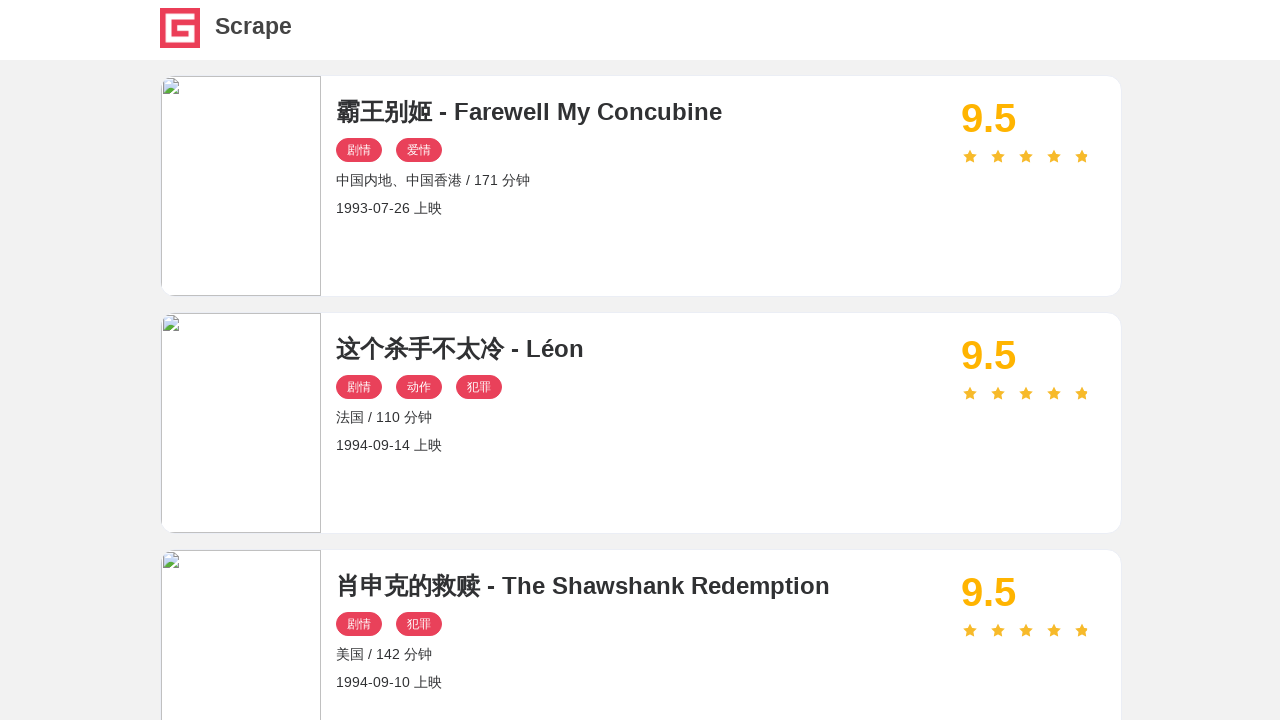

Extracted 10 movie detail URLs
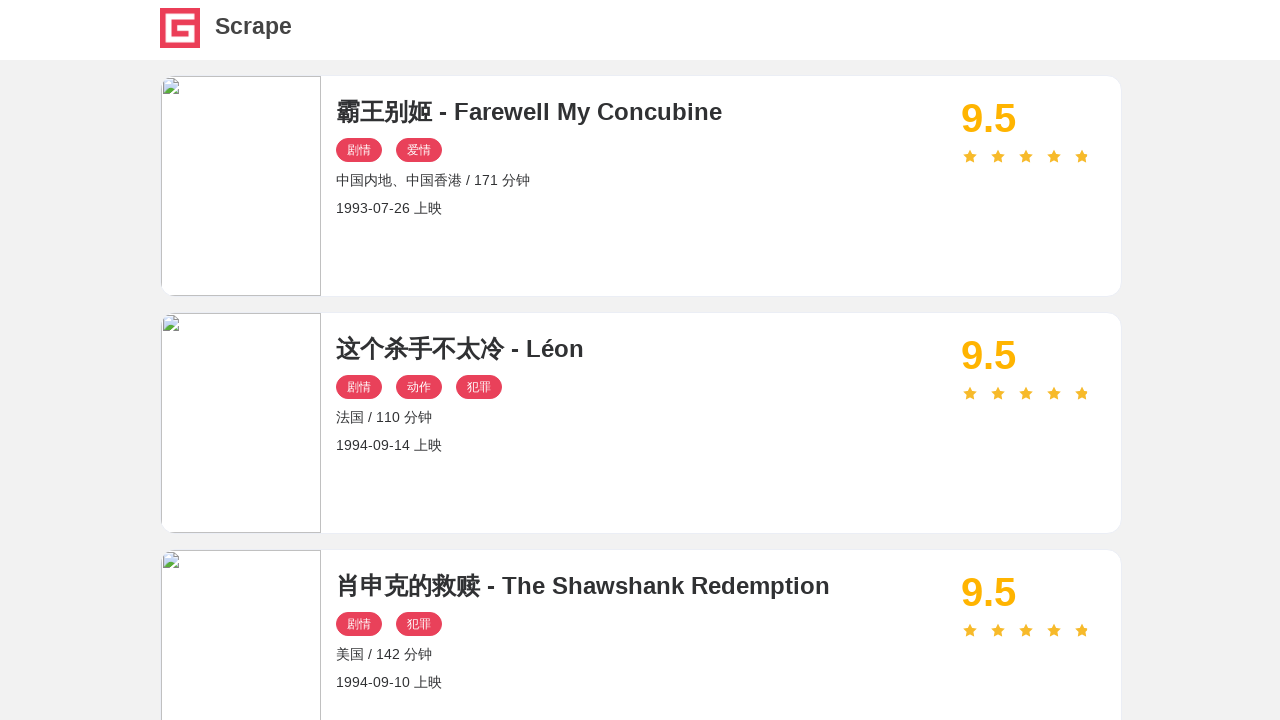

Navigated to movie detail page: https://ssr1.scrape.center/detail/1
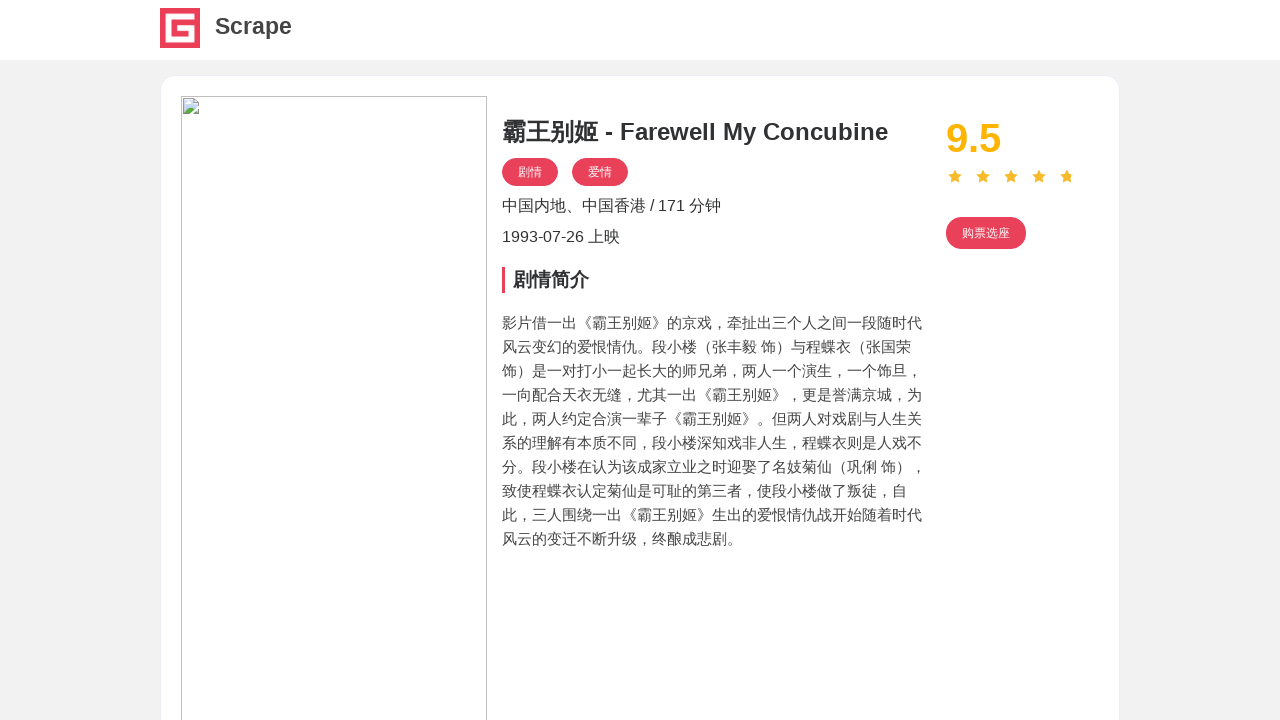

Verified movie name element (h2.m-b-sm) is present
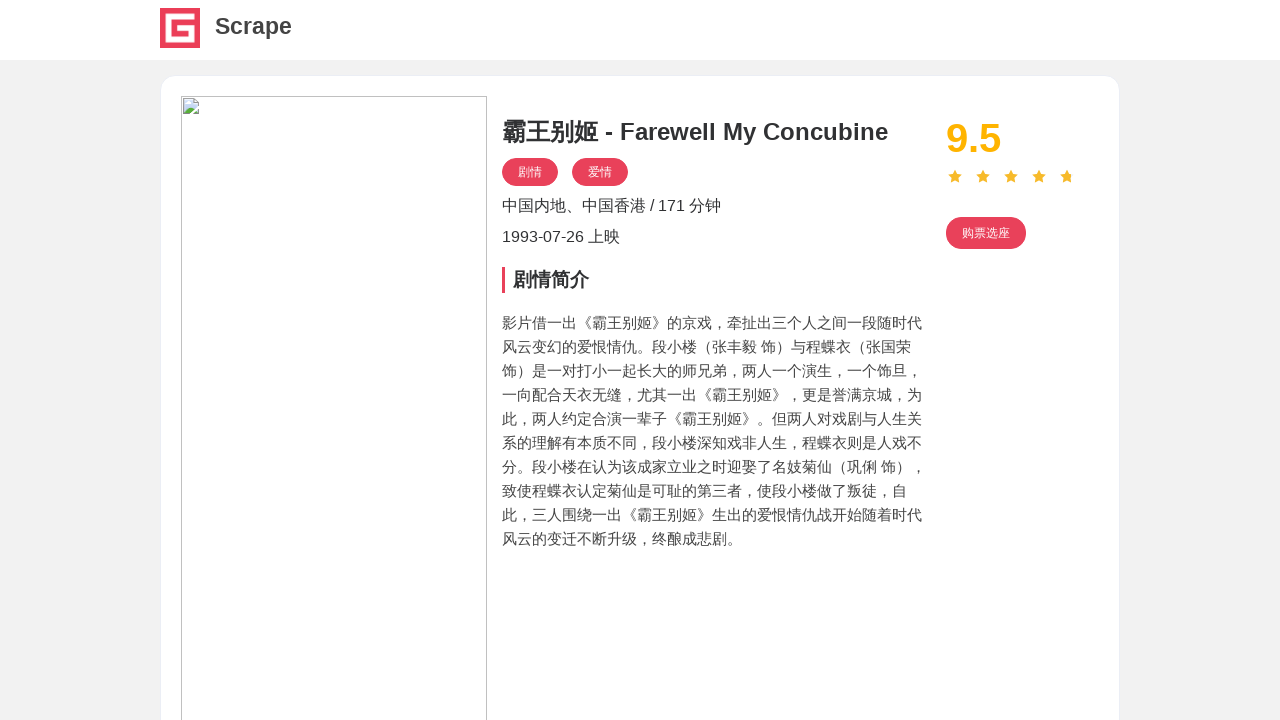

Verified movie description element (div.drama p) is present
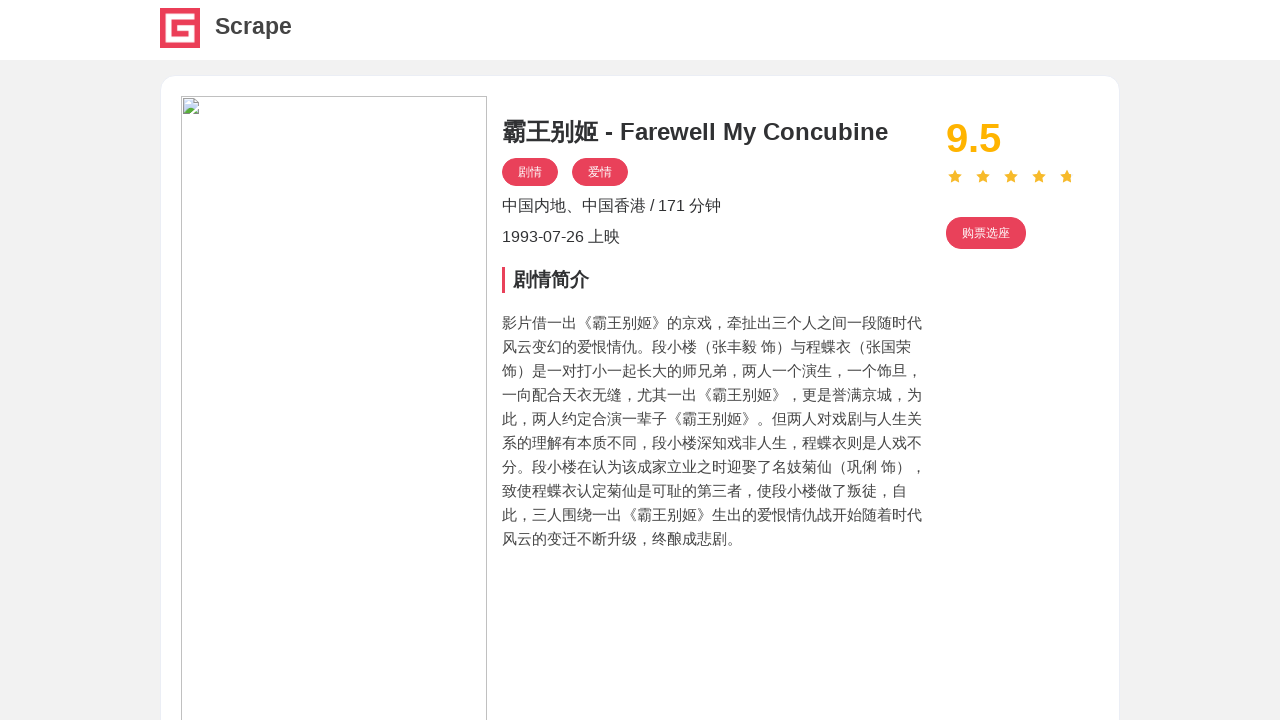

Navigated to movie detail page: https://ssr1.scrape.center/detail/2
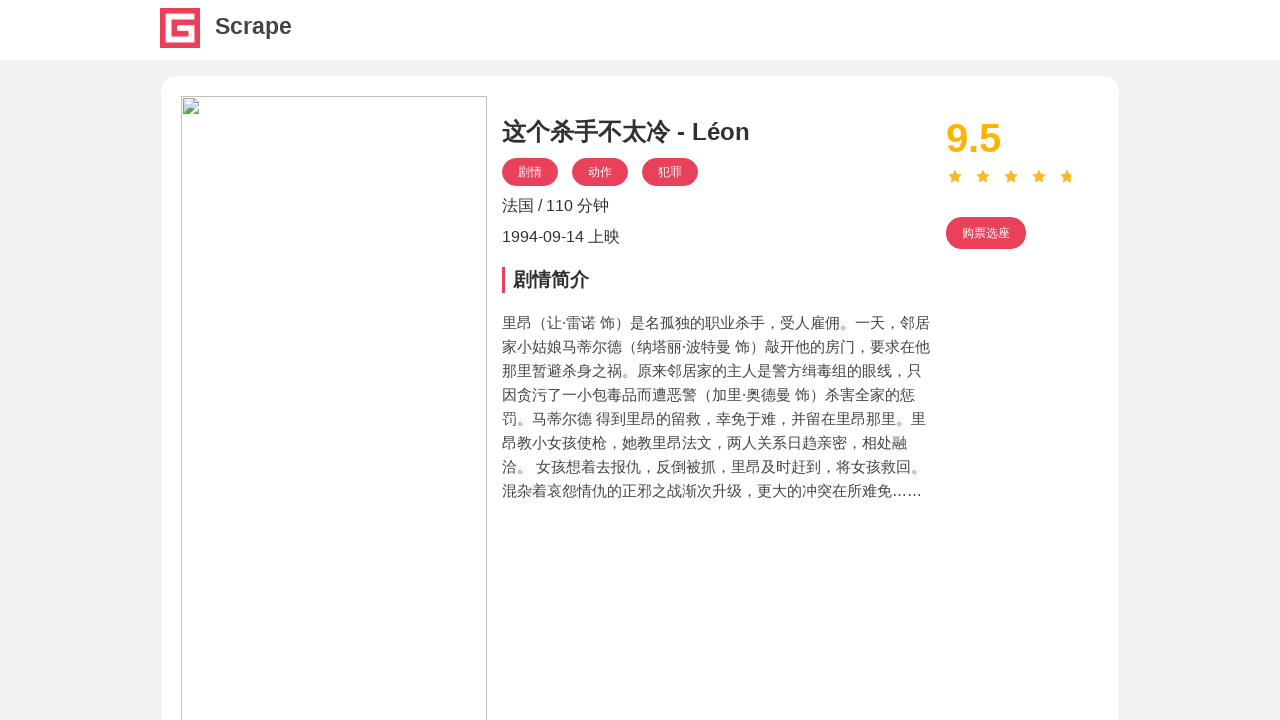

Verified movie name element (h2.m-b-sm) is present
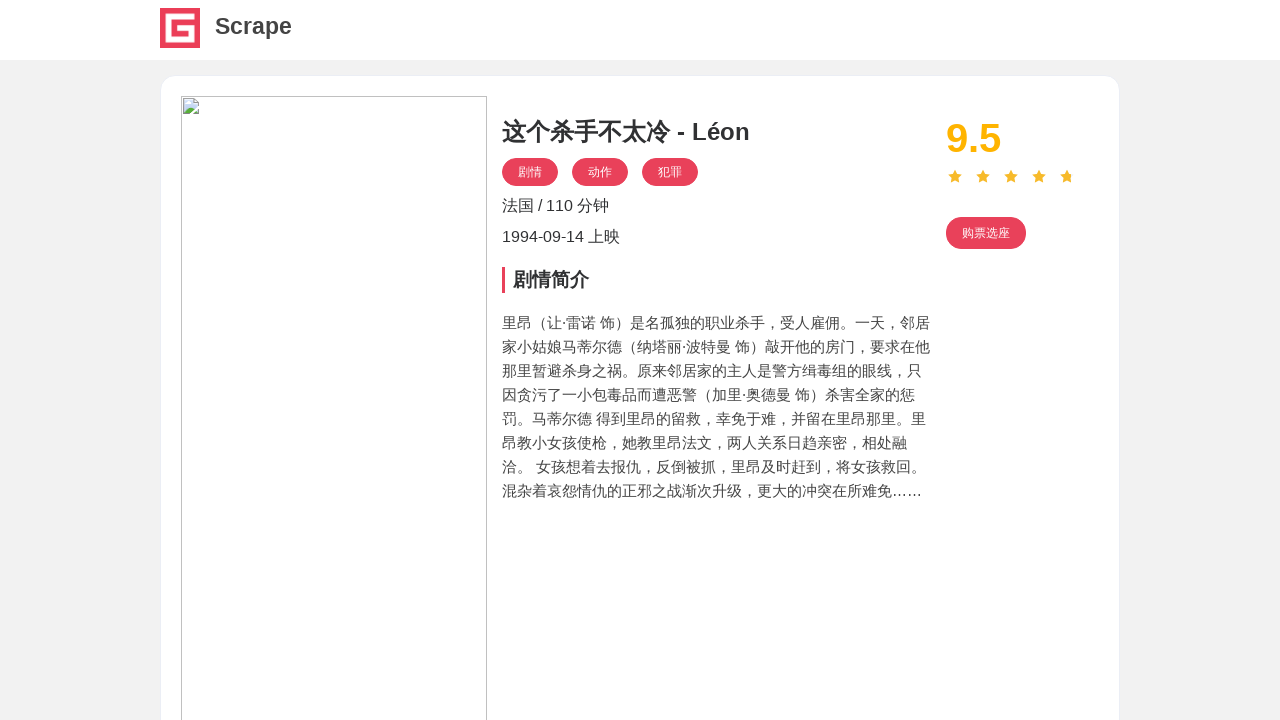

Verified movie description element (div.drama p) is present
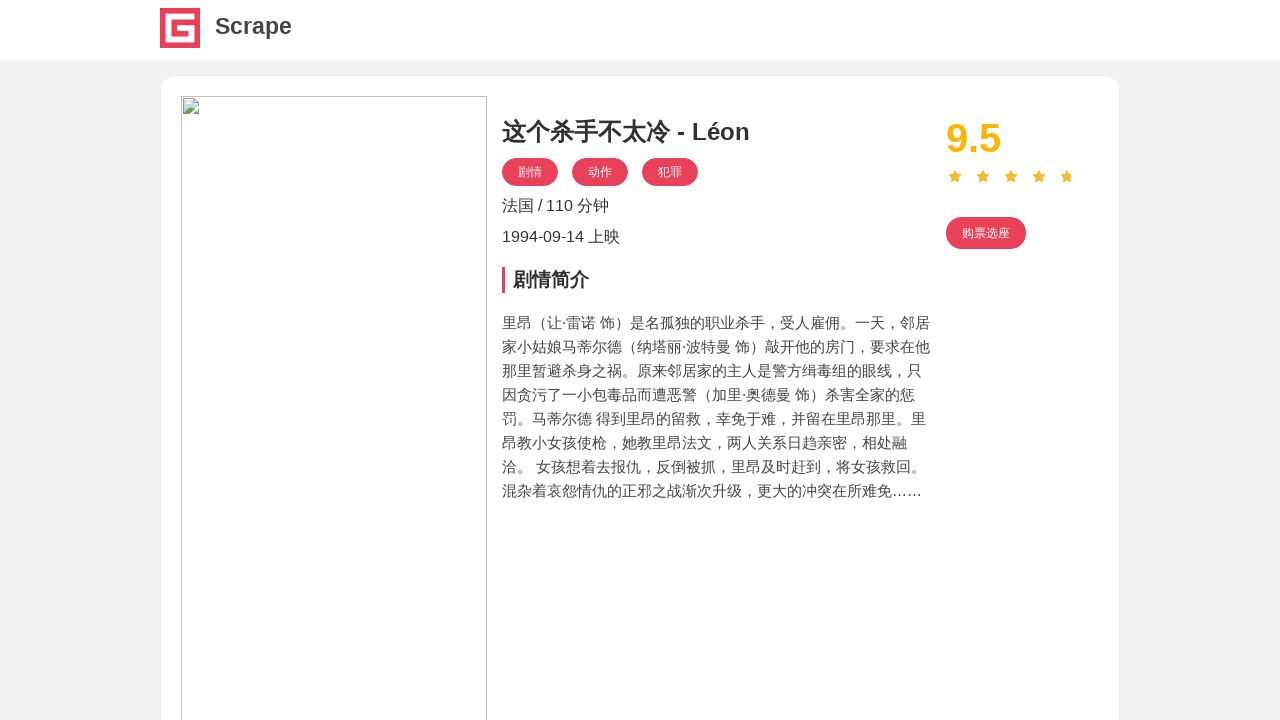

Navigated to movie detail page: https://ssr1.scrape.center/detail/3
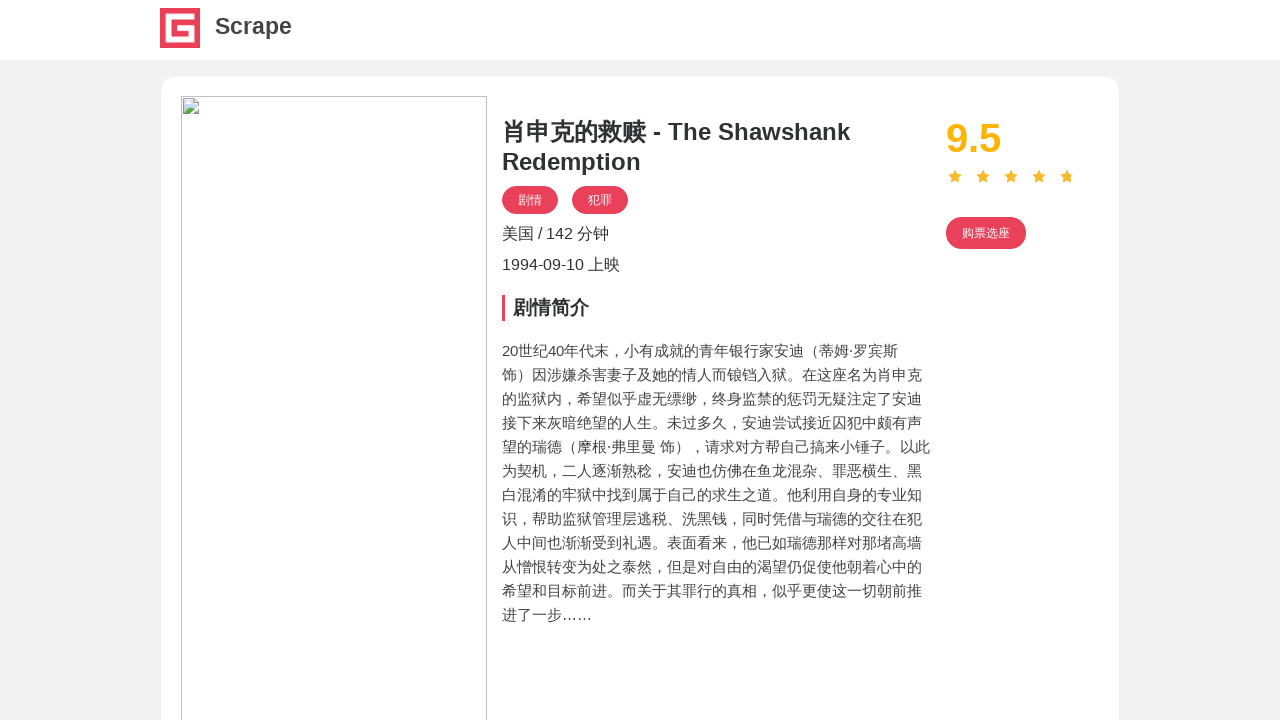

Verified movie name element (h2.m-b-sm) is present
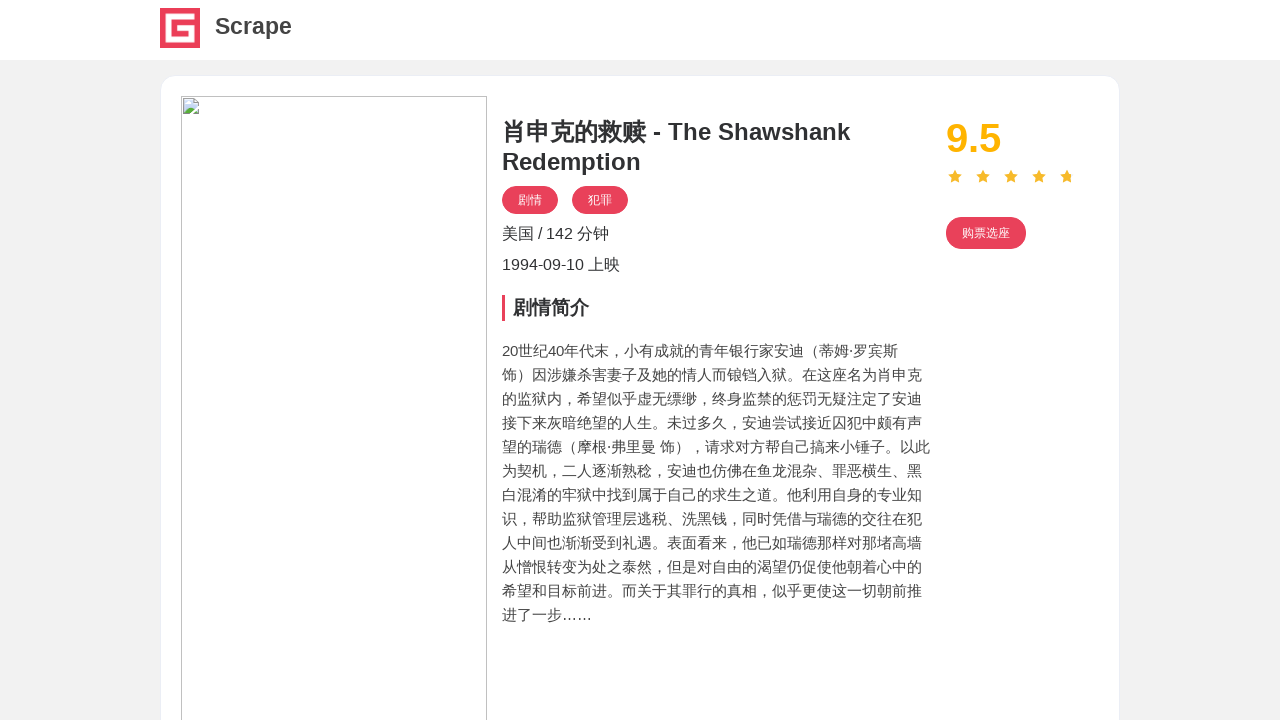

Verified movie description element (div.drama p) is present
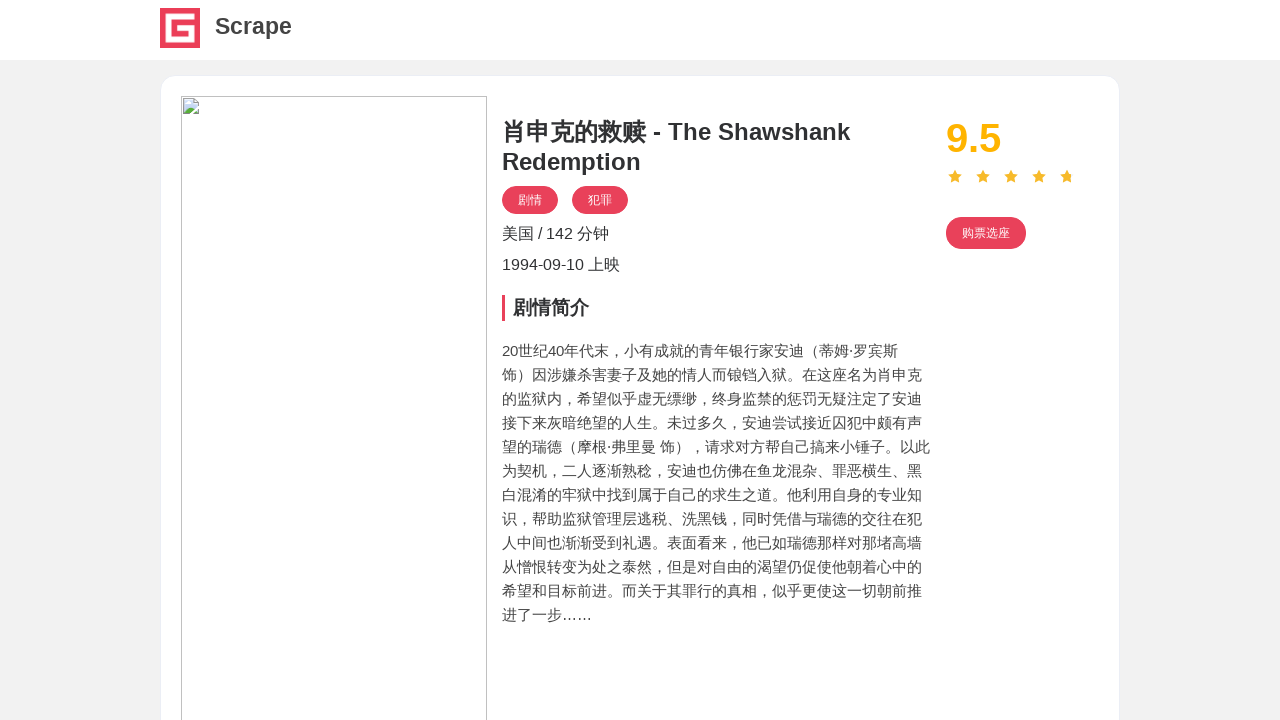

Navigated to movie detail page: https://ssr1.scrape.center/detail/4
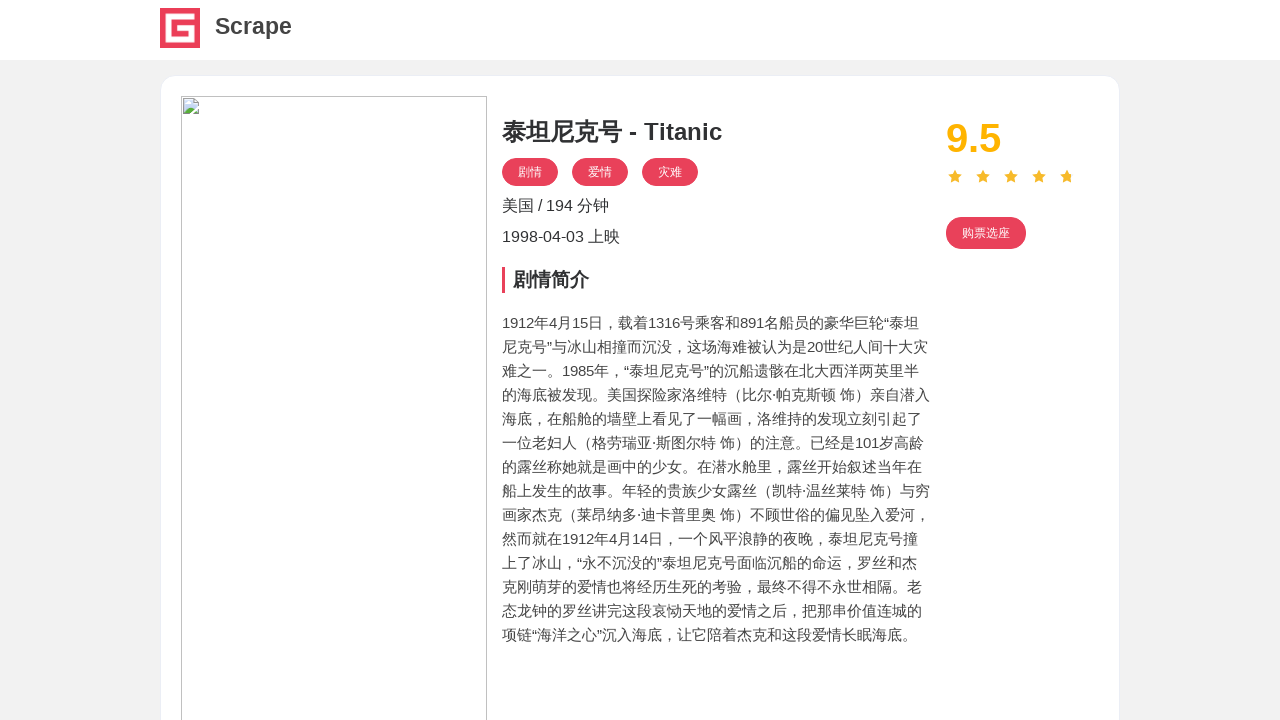

Verified movie name element (h2.m-b-sm) is present
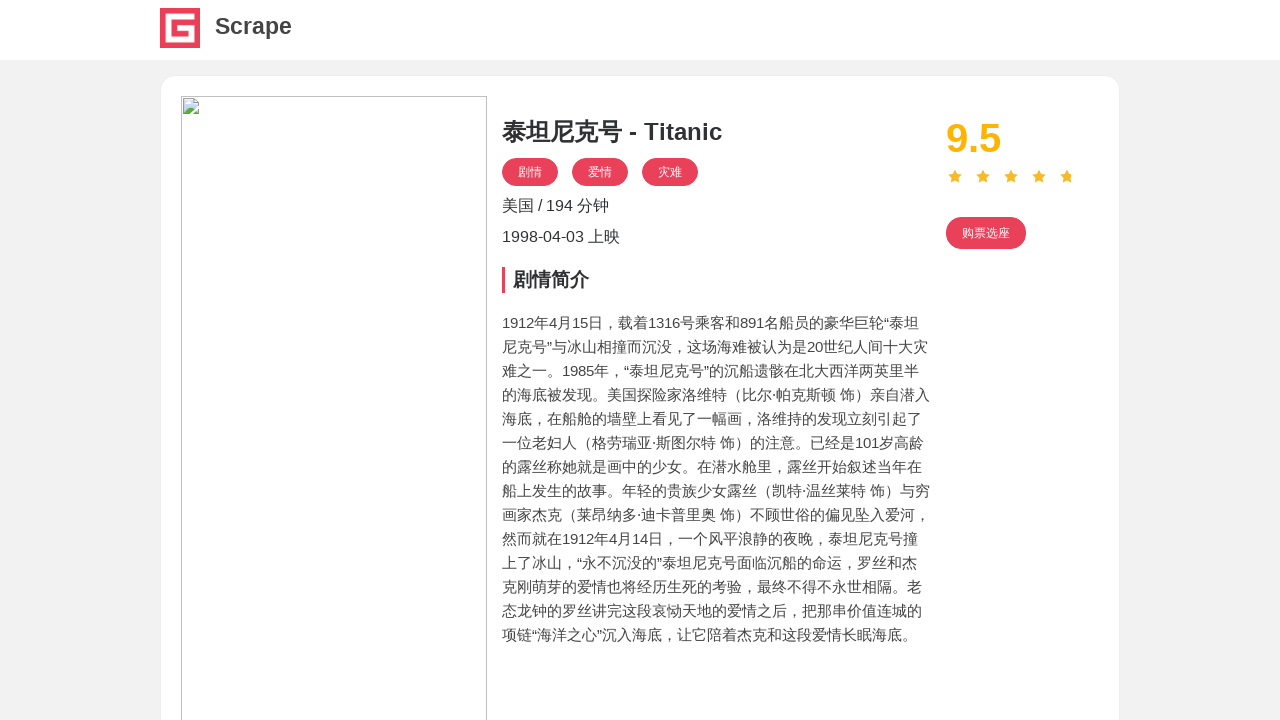

Verified movie description element (div.drama p) is present
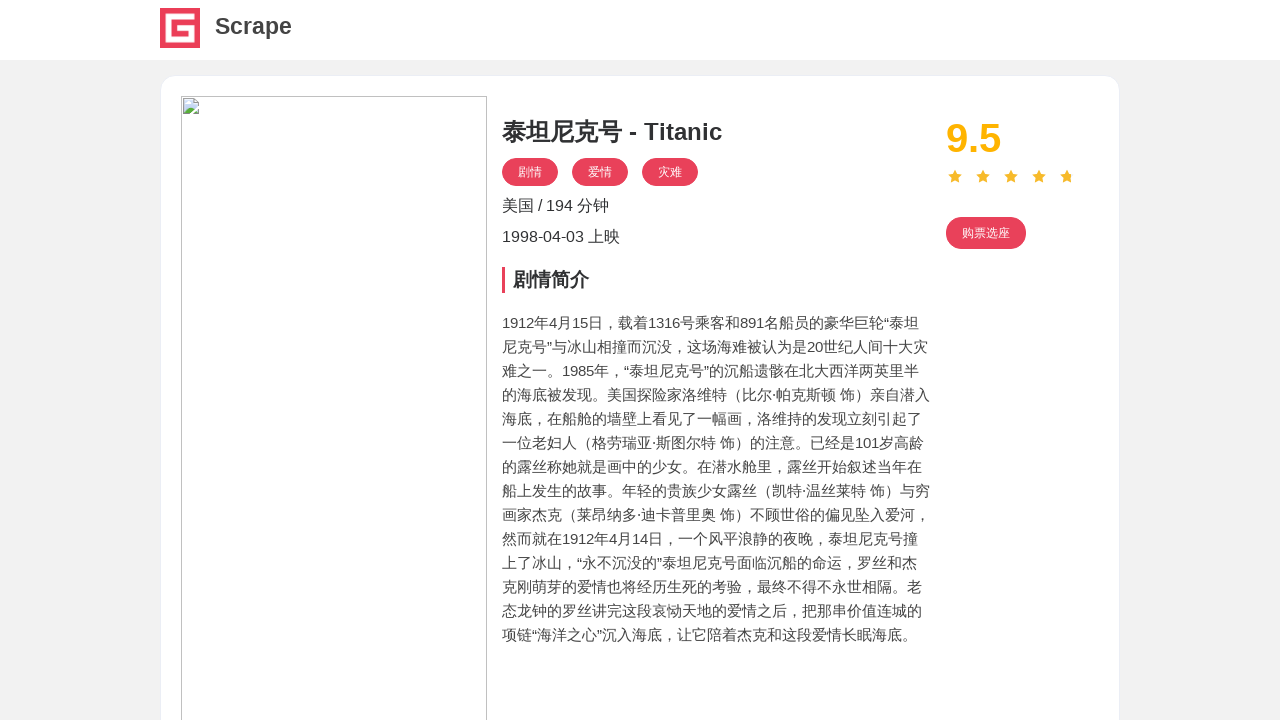

Navigated to movie detail page: https://ssr1.scrape.center/detail/5
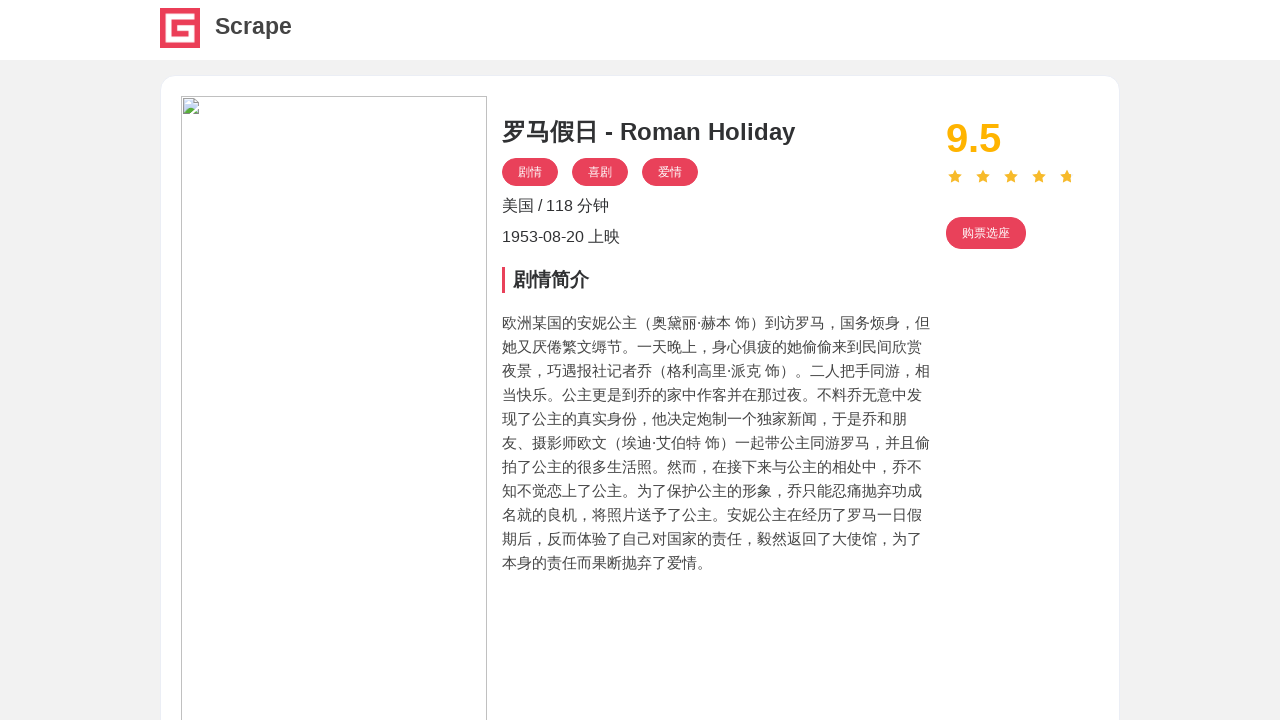

Verified movie name element (h2.m-b-sm) is present
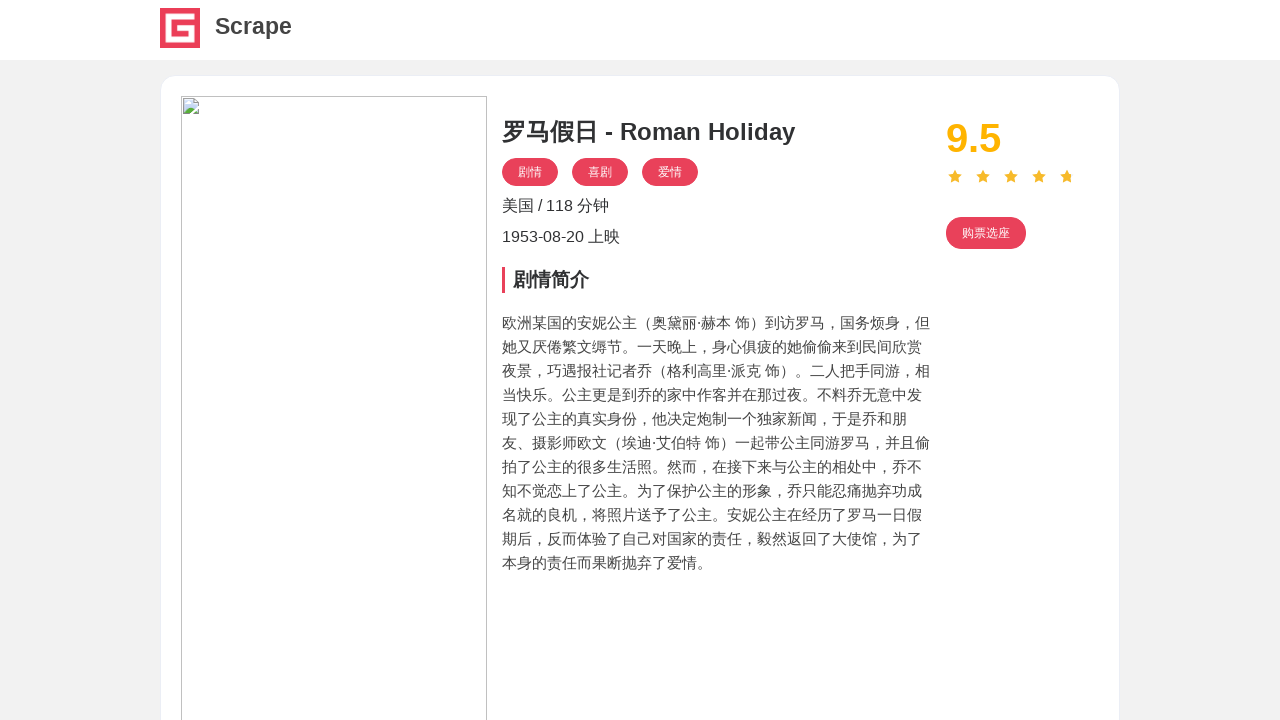

Verified movie description element (div.drama p) is present
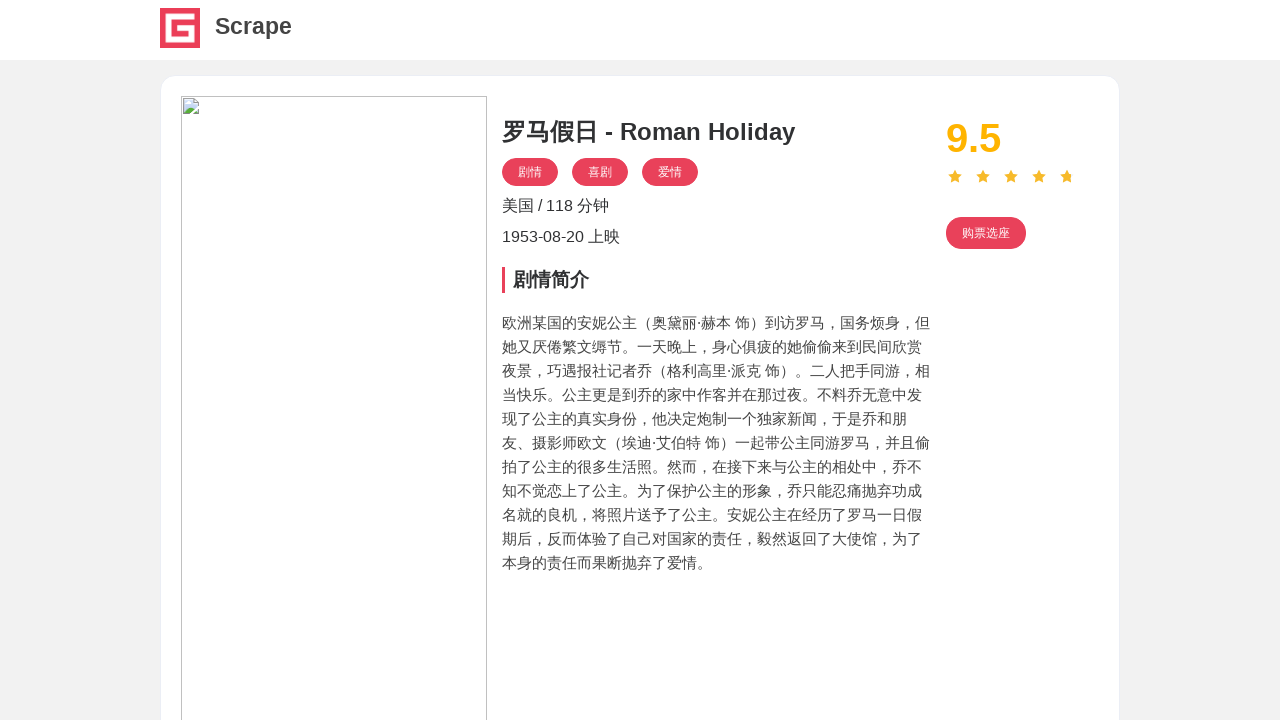

Navigated to movie detail page: https://ssr1.scrape.center/detail/6
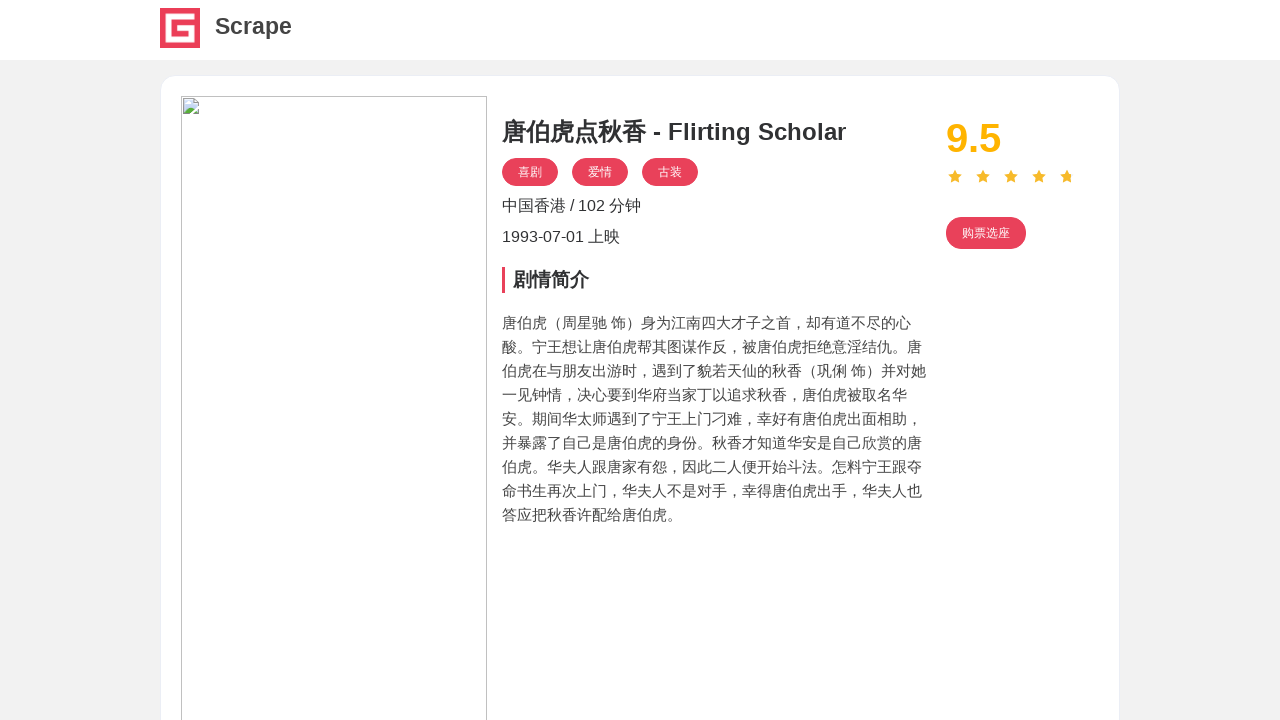

Verified movie name element (h2.m-b-sm) is present
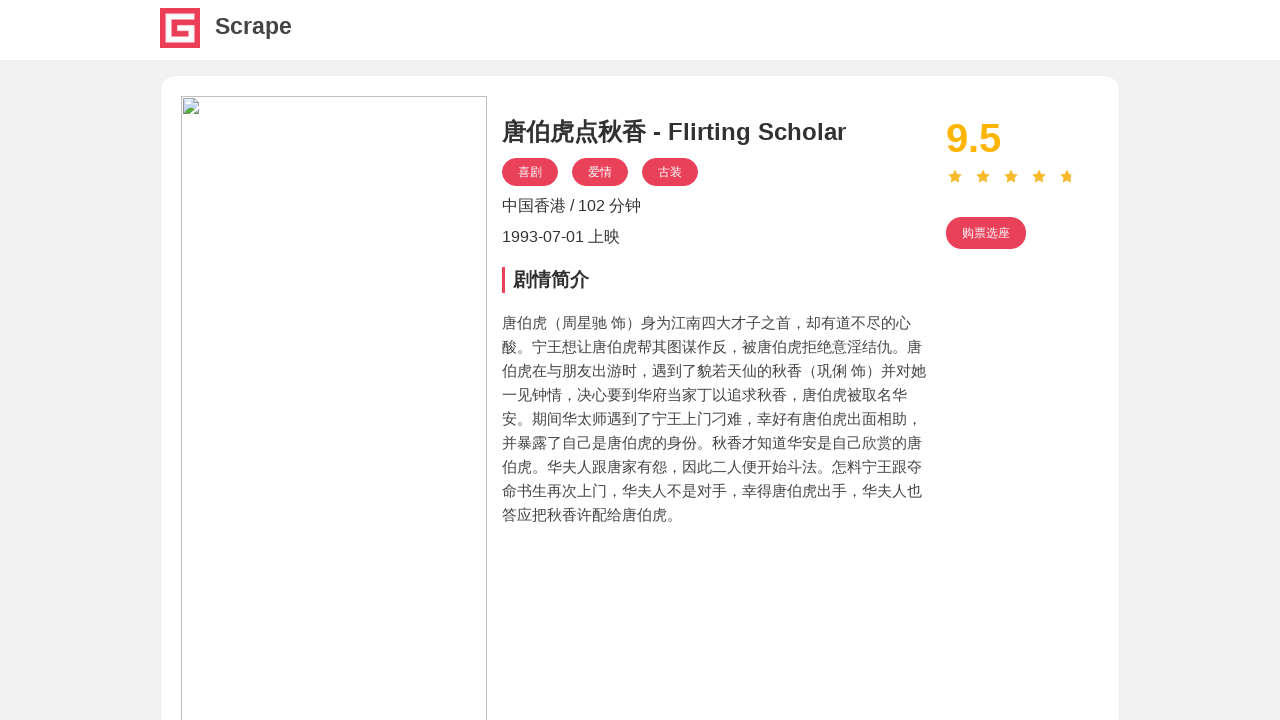

Verified movie description element (div.drama p) is present
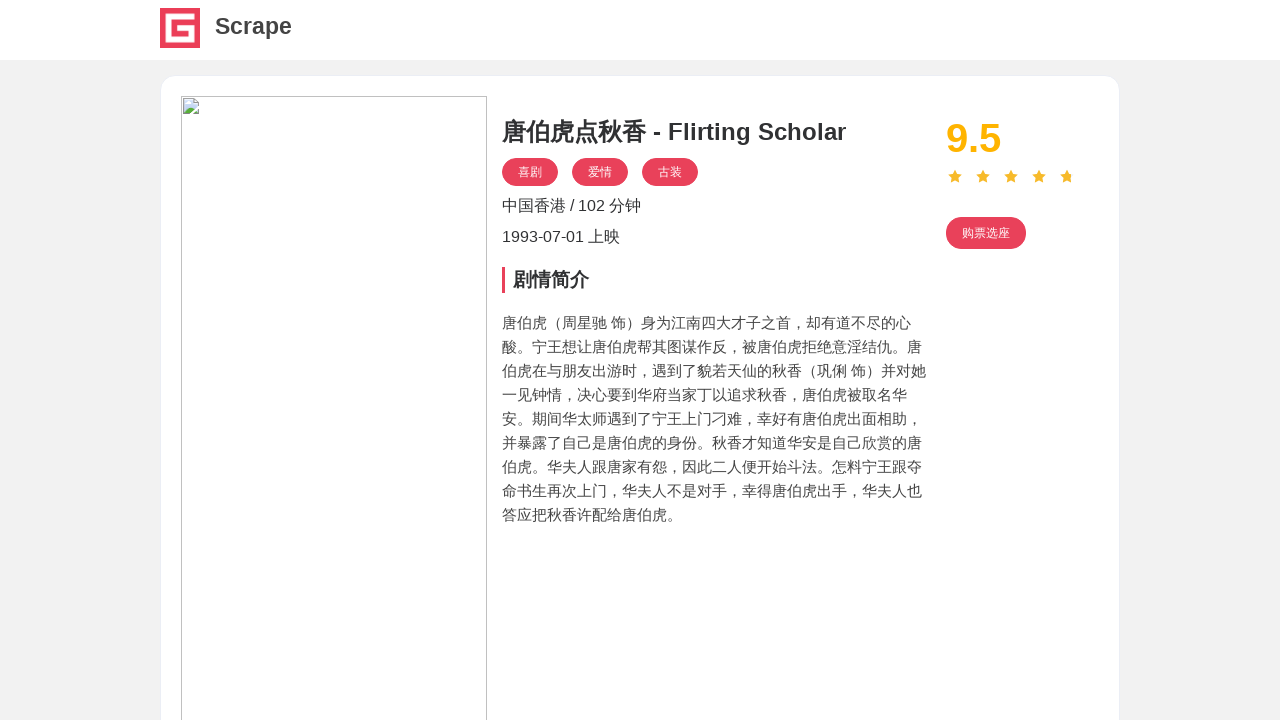

Navigated to movie detail page: https://ssr1.scrape.center/detail/7
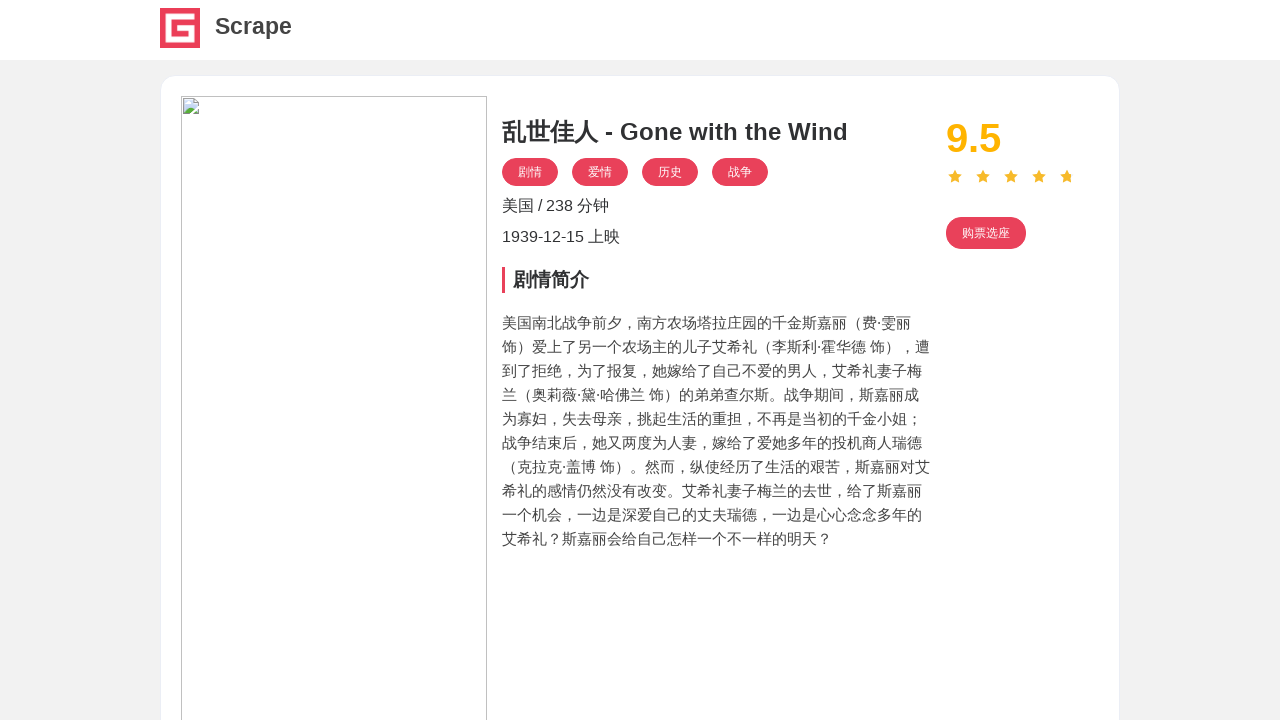

Verified movie name element (h2.m-b-sm) is present
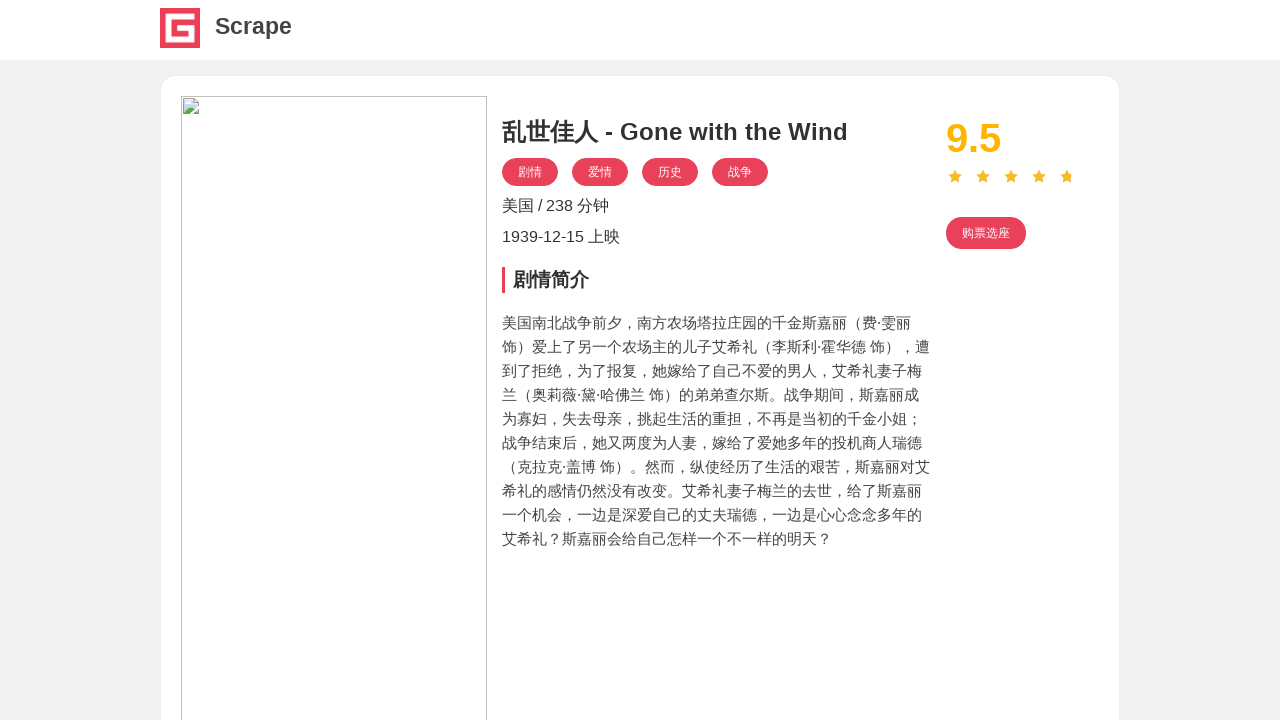

Verified movie description element (div.drama p) is present
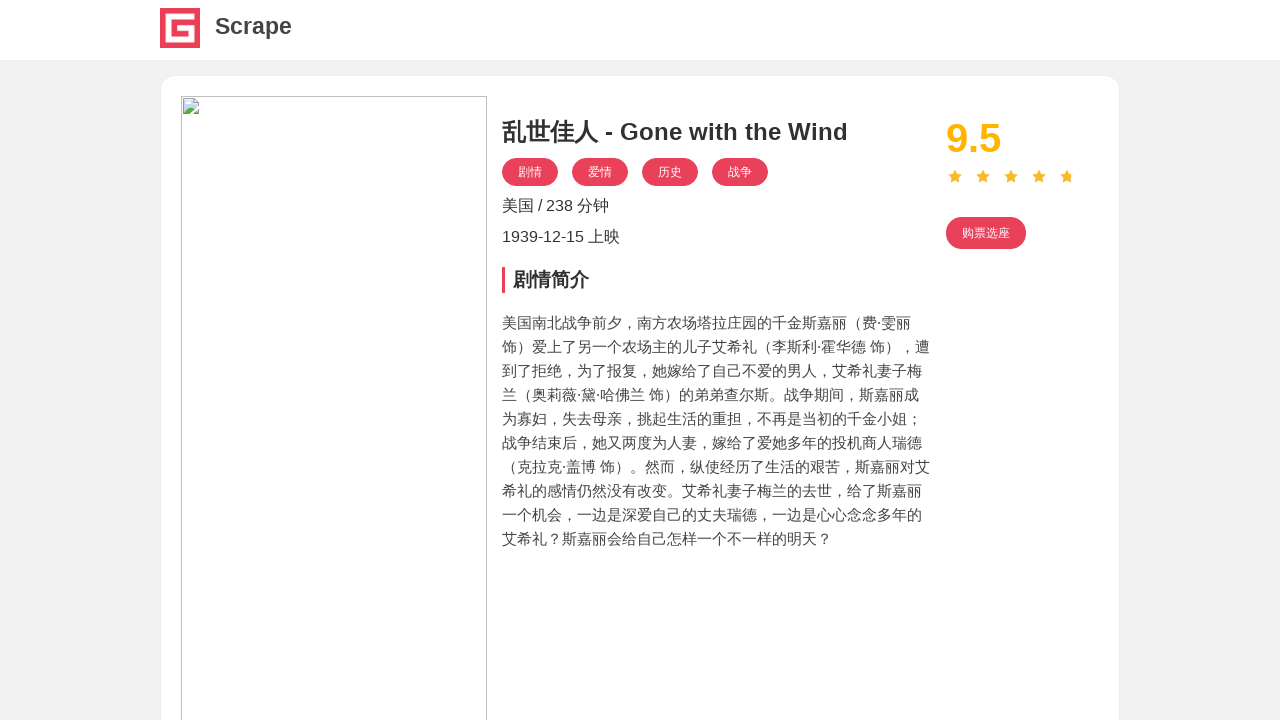

Navigated to movie detail page: https://ssr1.scrape.center/detail/8
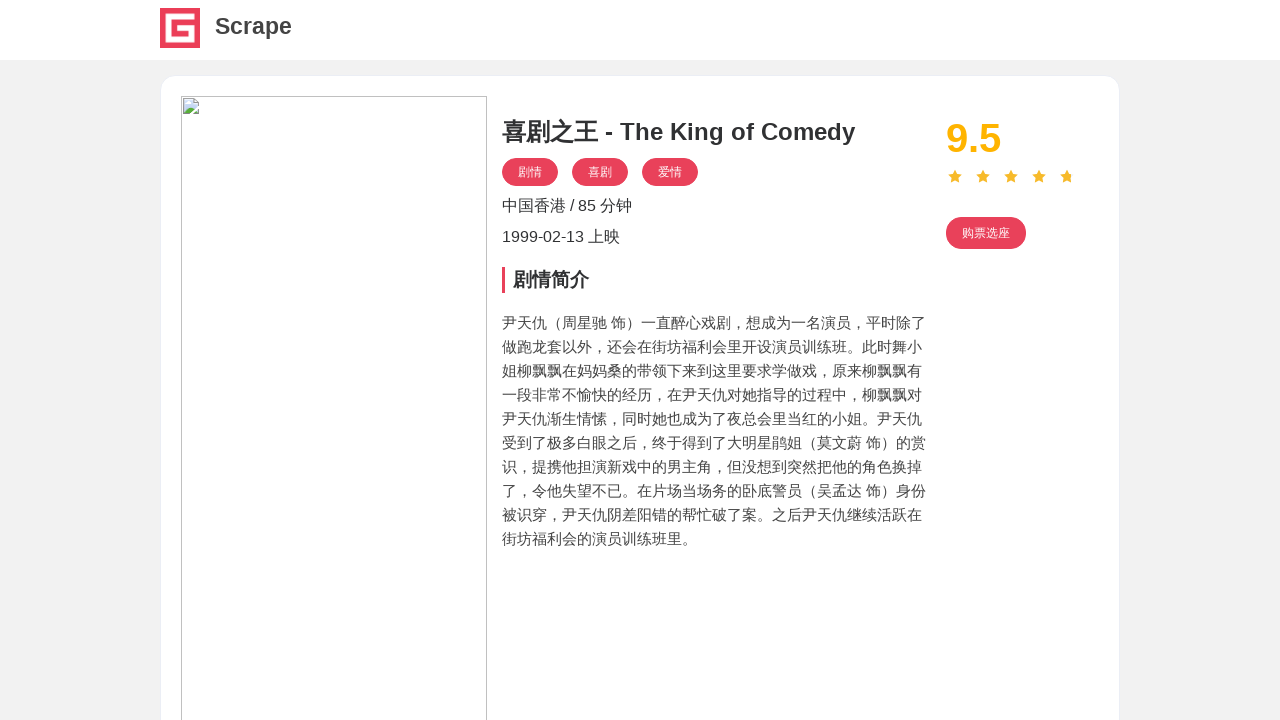

Verified movie name element (h2.m-b-sm) is present
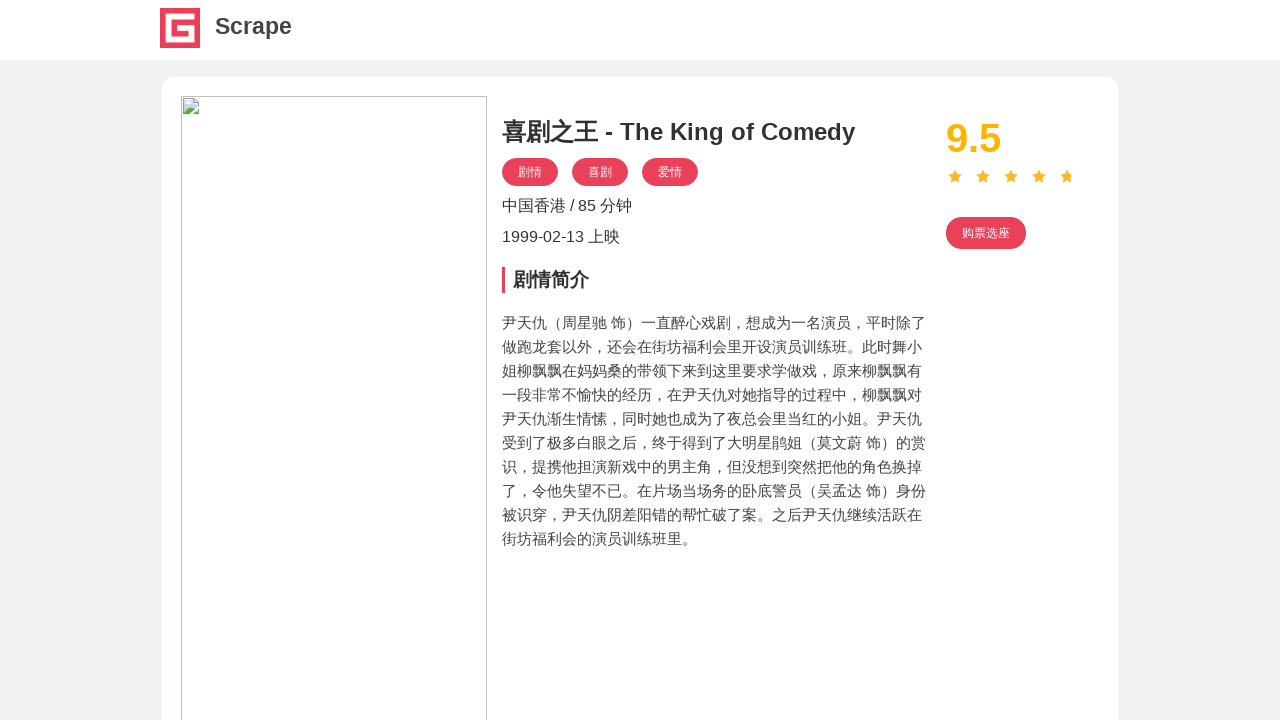

Verified movie description element (div.drama p) is present
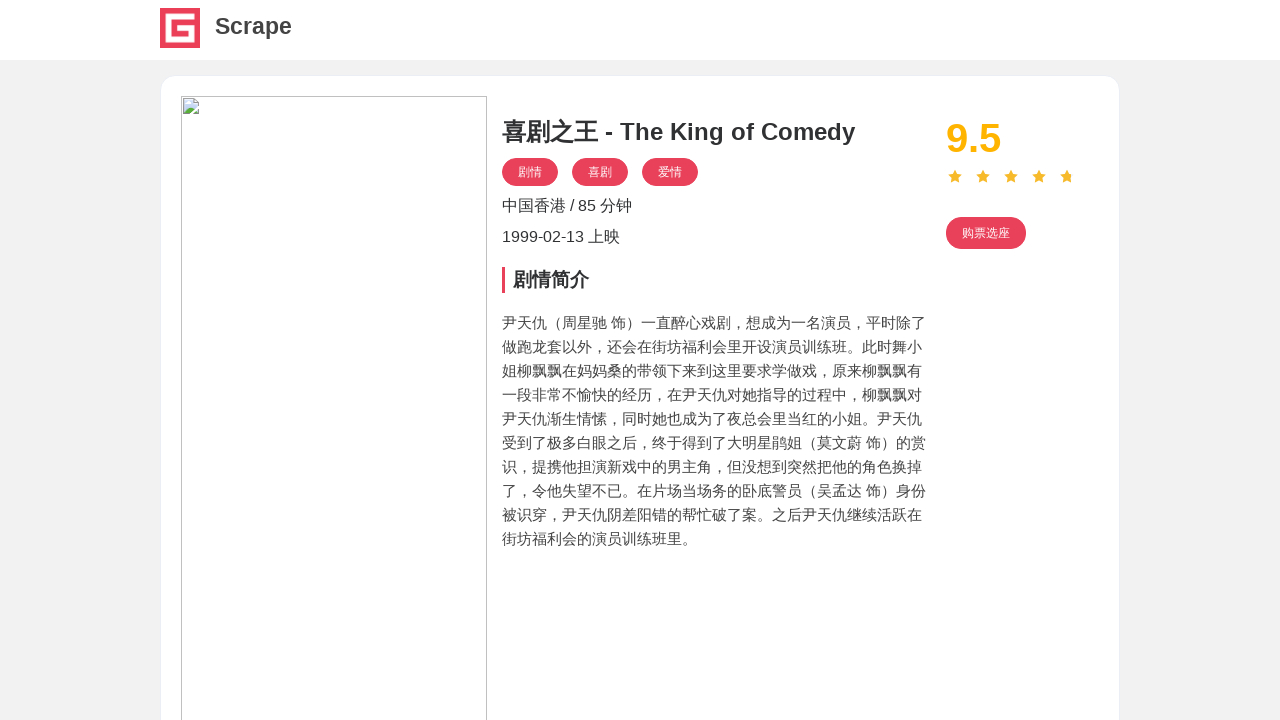

Navigated to movie detail page: https://ssr1.scrape.center/detail/9
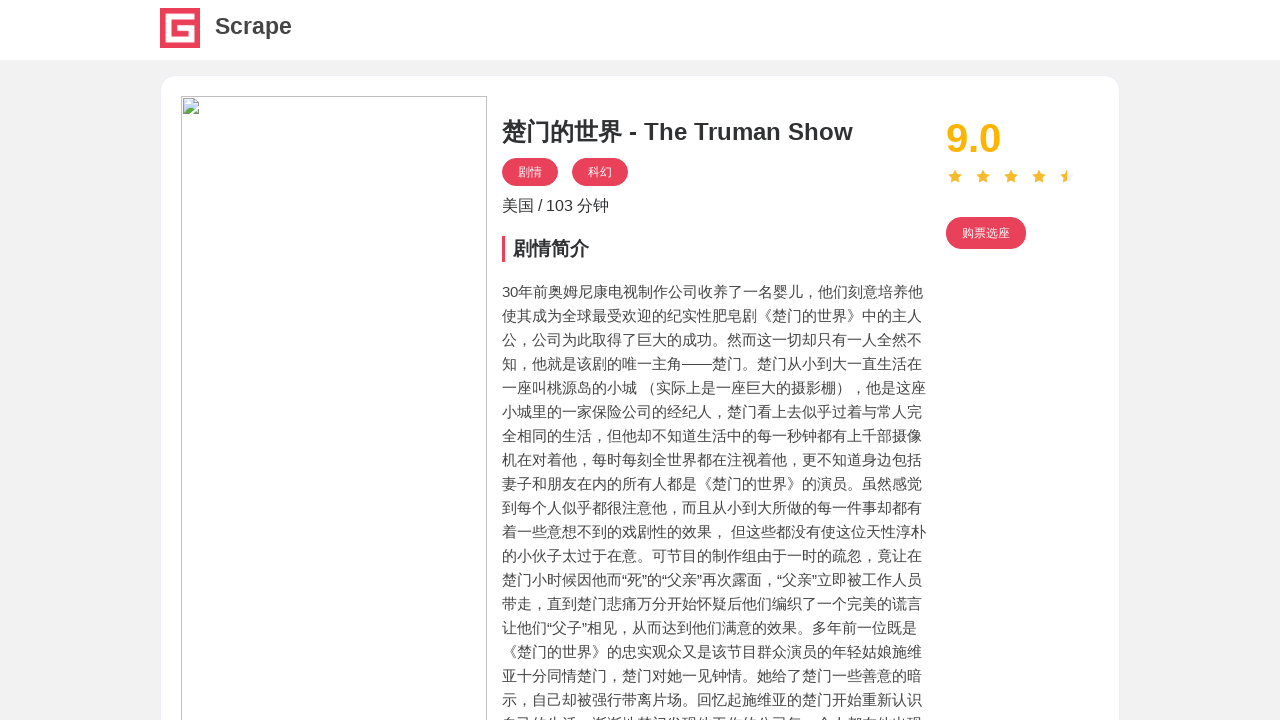

Verified movie name element (h2.m-b-sm) is present
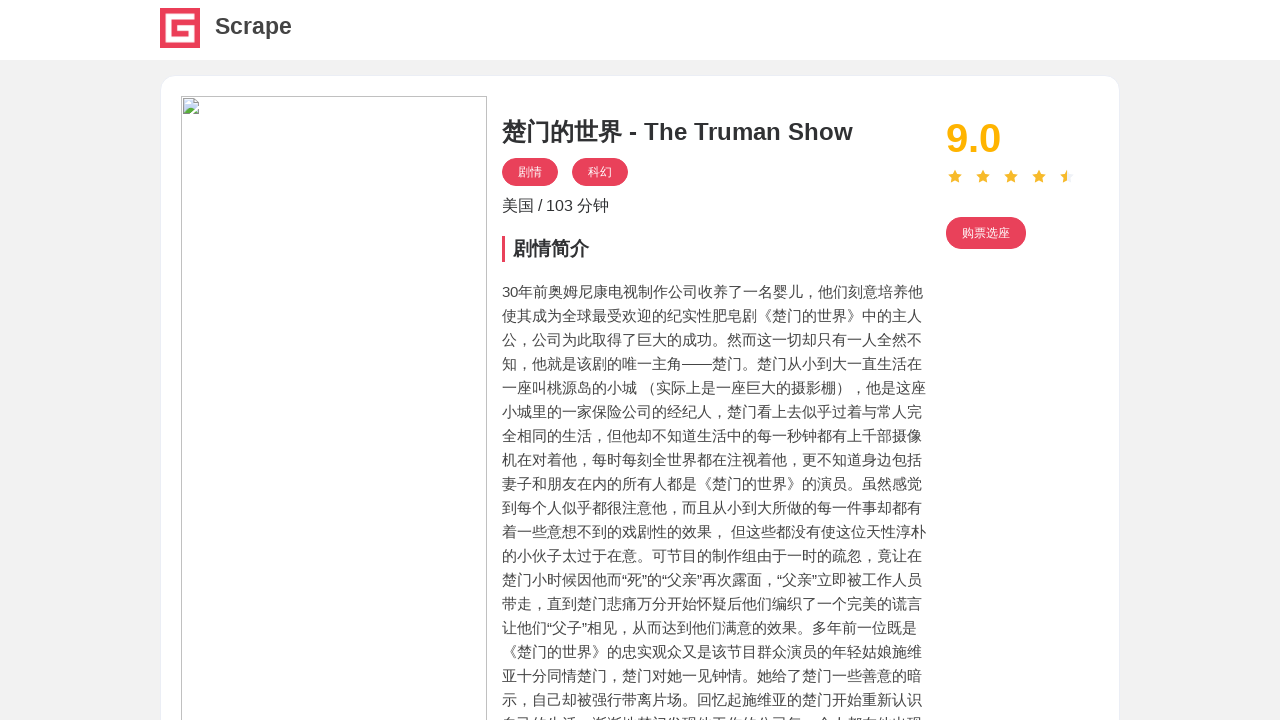

Verified movie description element (div.drama p) is present
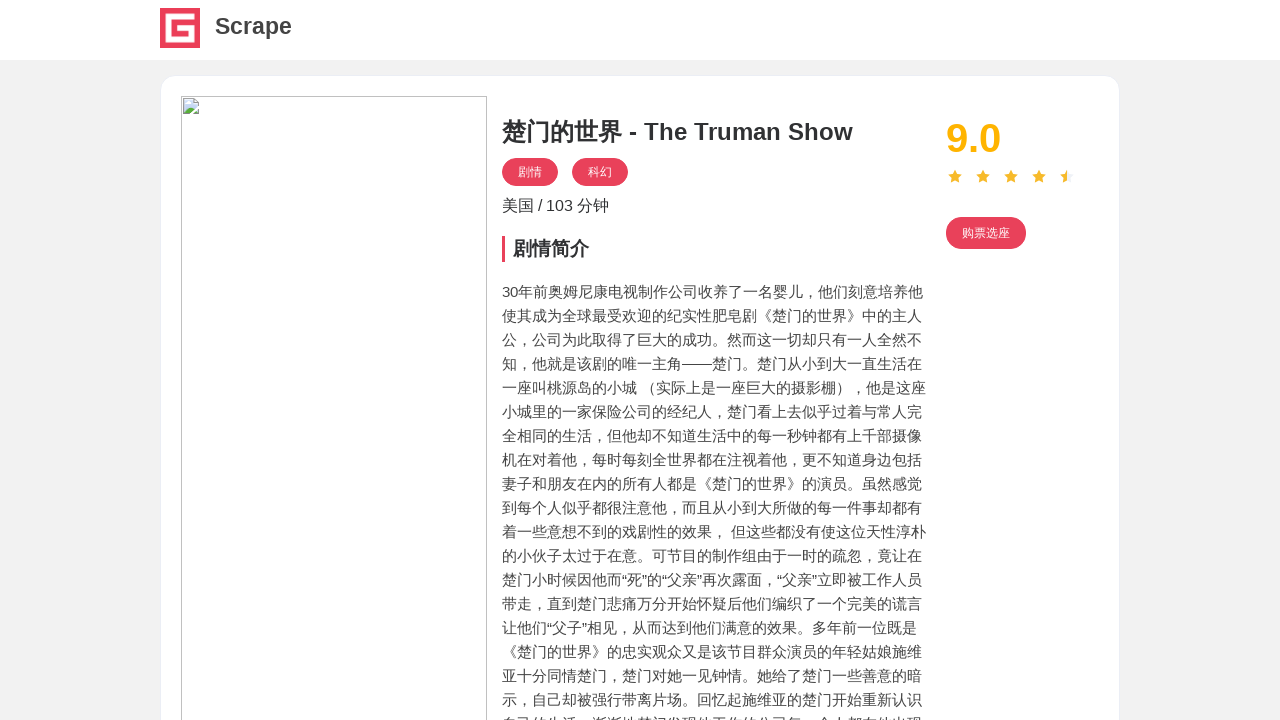

Navigated to movie detail page: https://ssr1.scrape.center/detail/10
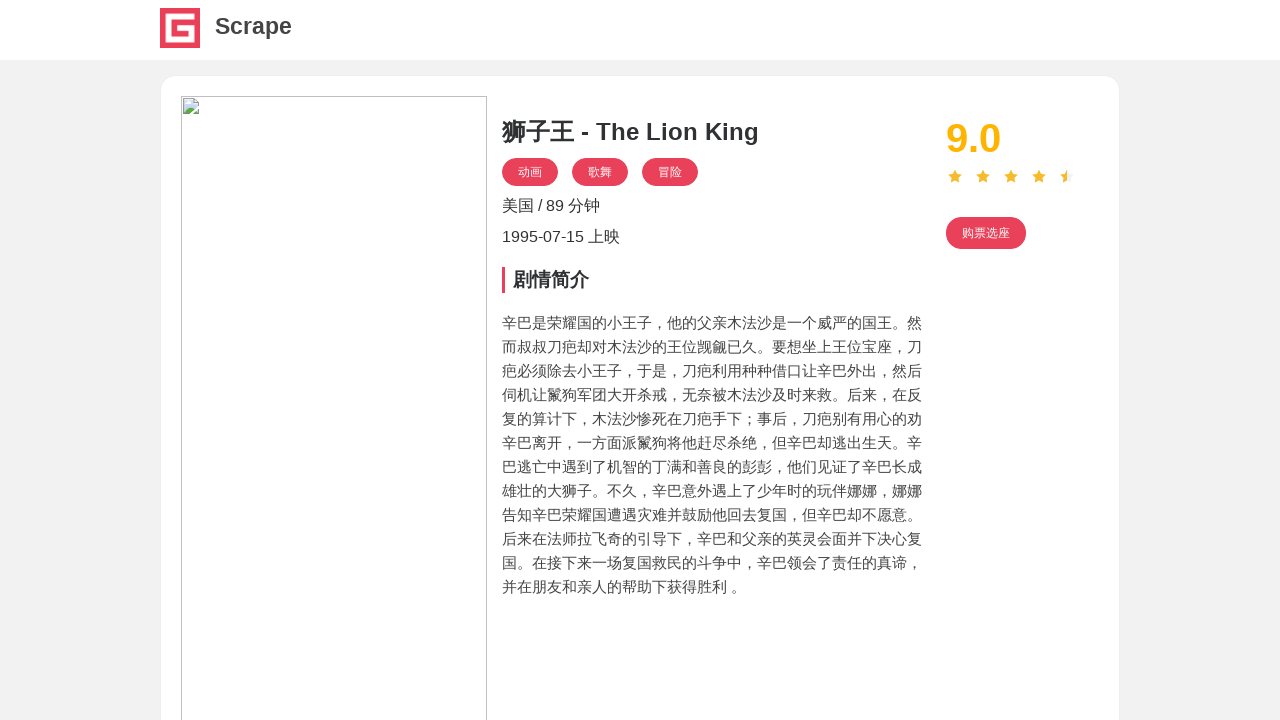

Verified movie name element (h2.m-b-sm) is present
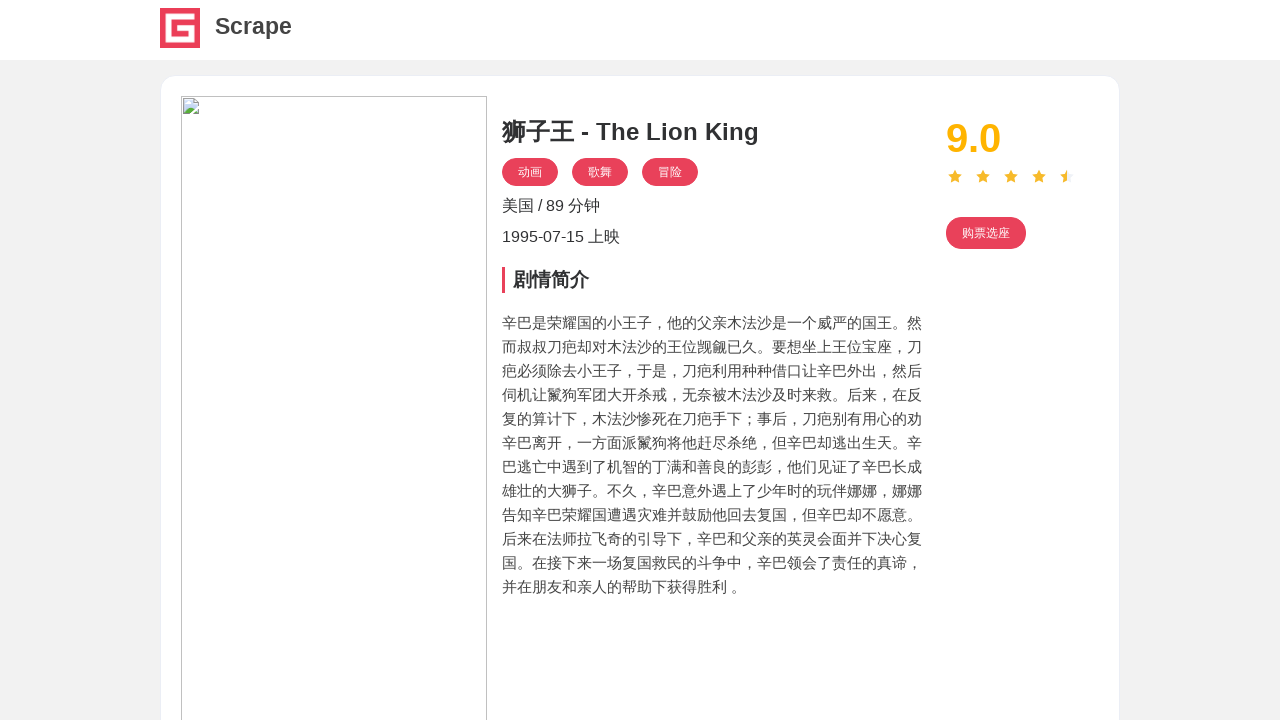

Verified movie description element (div.drama p) is present
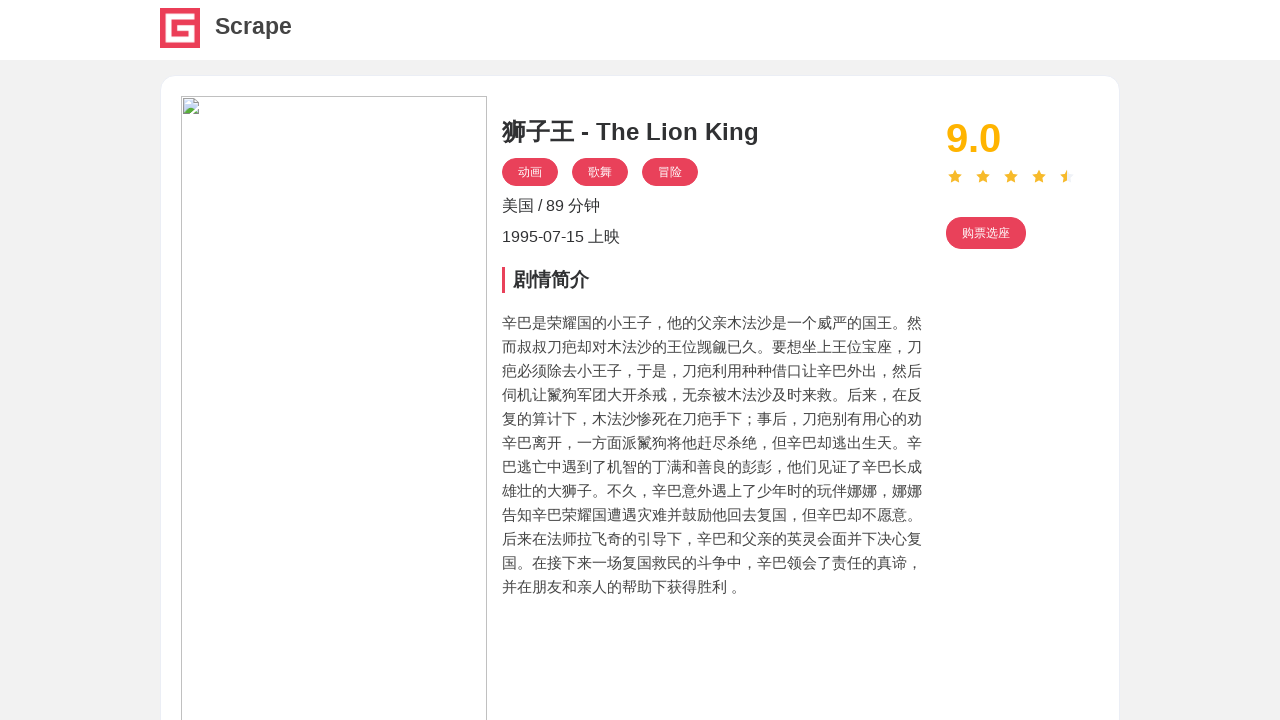

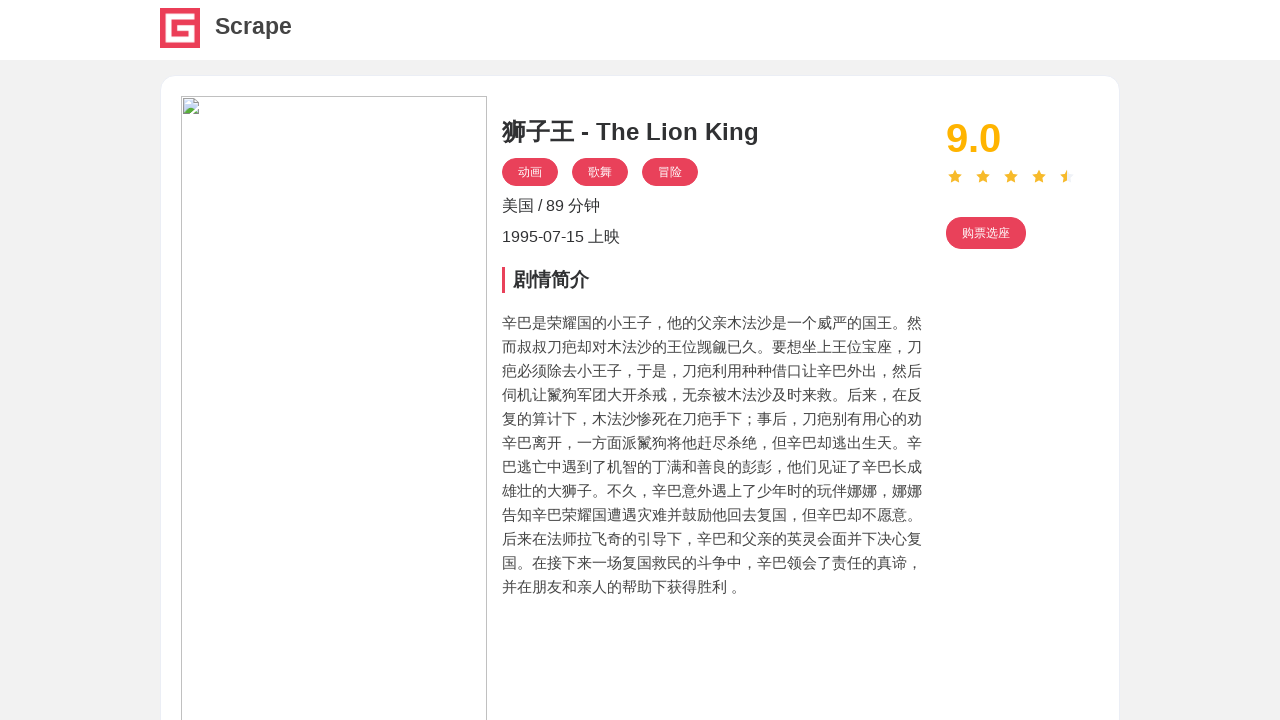